Tests checkbox functionality by clicking a checkbox to select it, verifying it's selected, then clicking again to deselect it and verifying it's deselected

Starting URL: https://rahulshettyacademy.com/AutomationPractice/

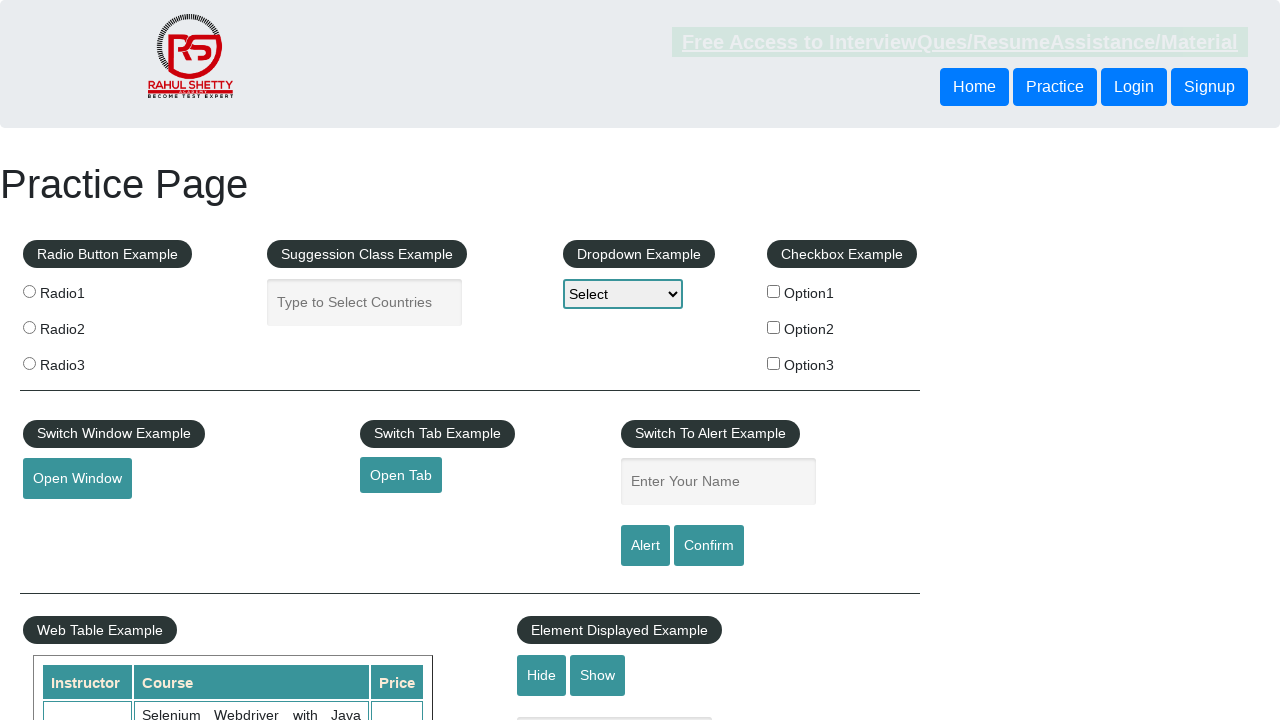

Clicked checkbox option 1 to select it at (774, 291) on input#checkBoxOption1
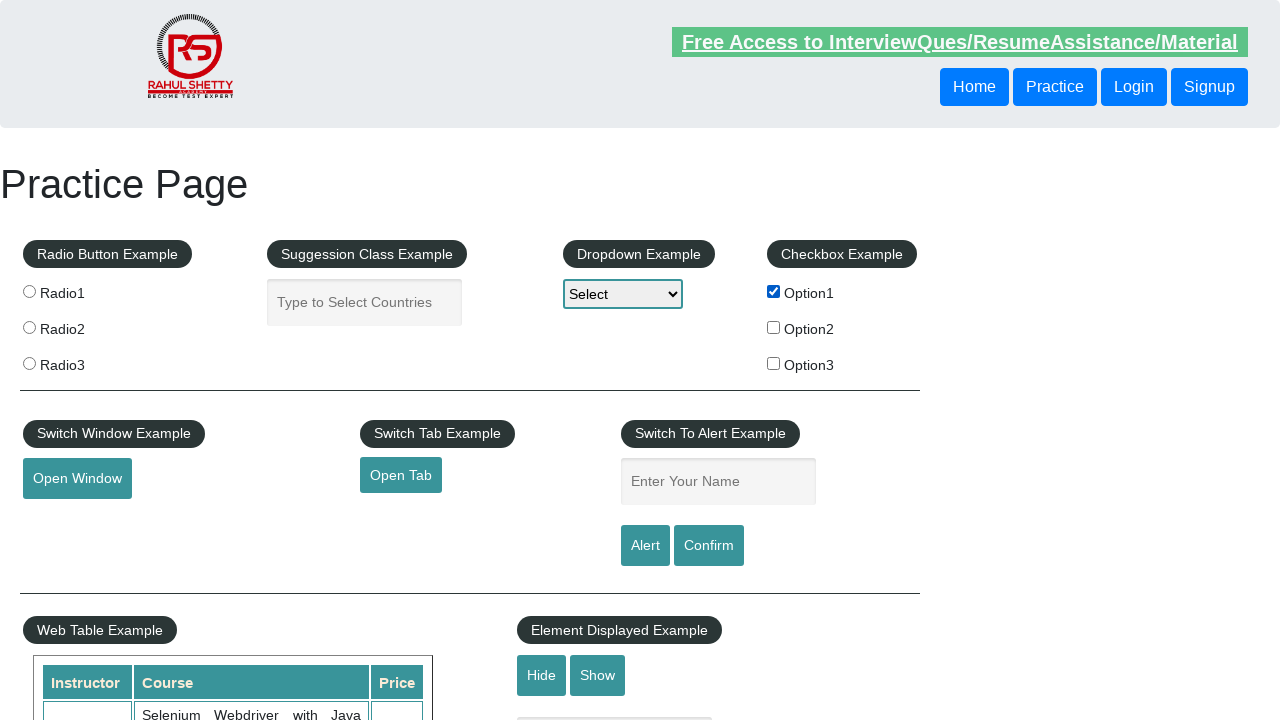

Verified checkbox option 1 is selected
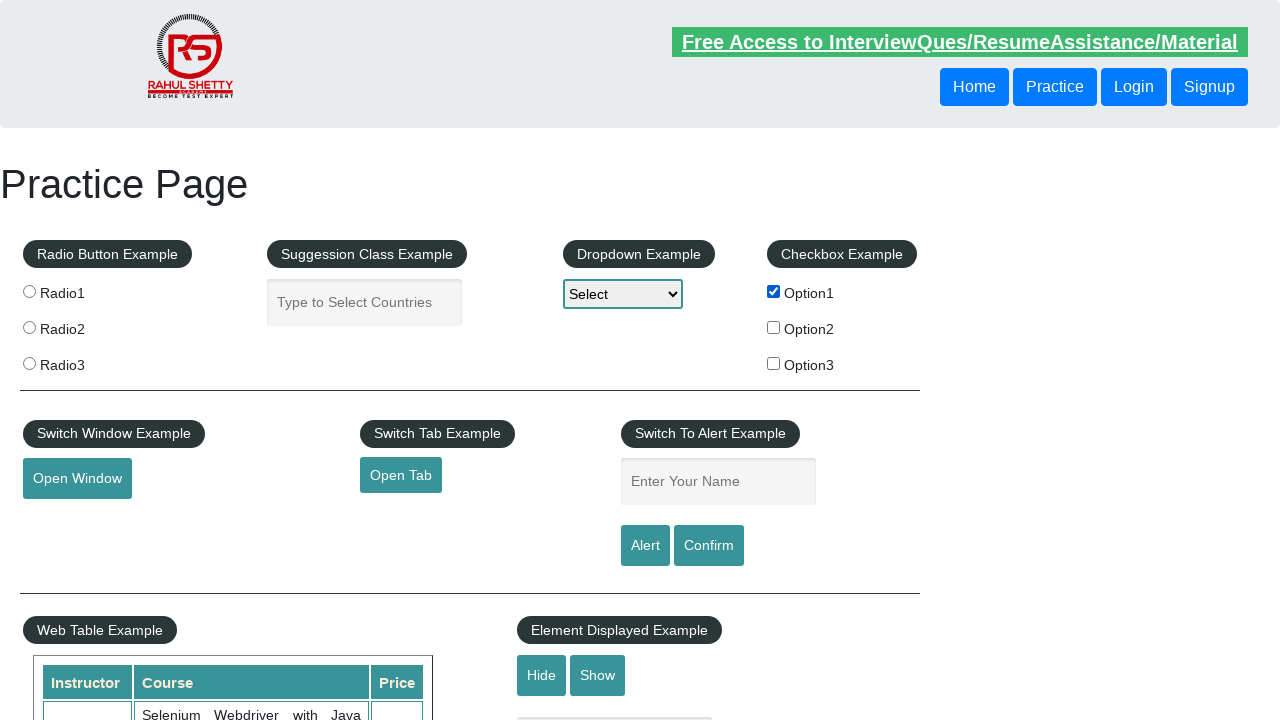

Clicked checkbox option 1 again to deselect it at (774, 291) on input#checkBoxOption1
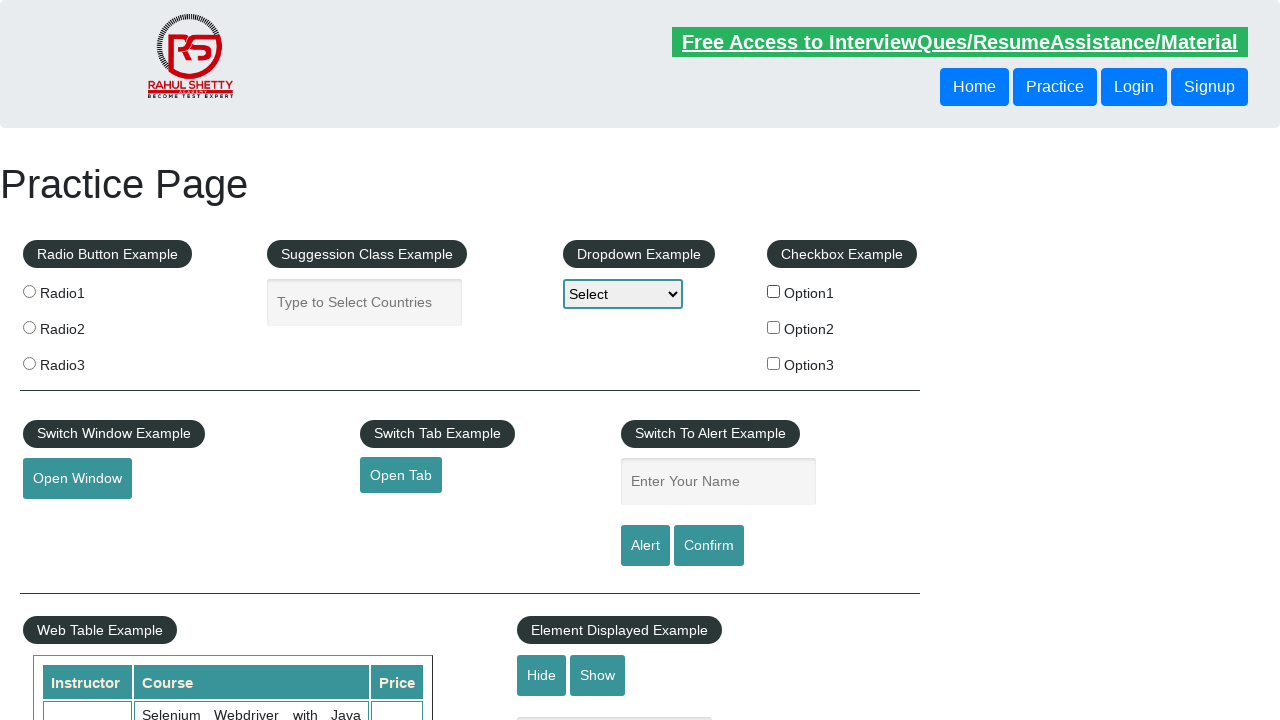

Verified checkbox option 1 is deselected
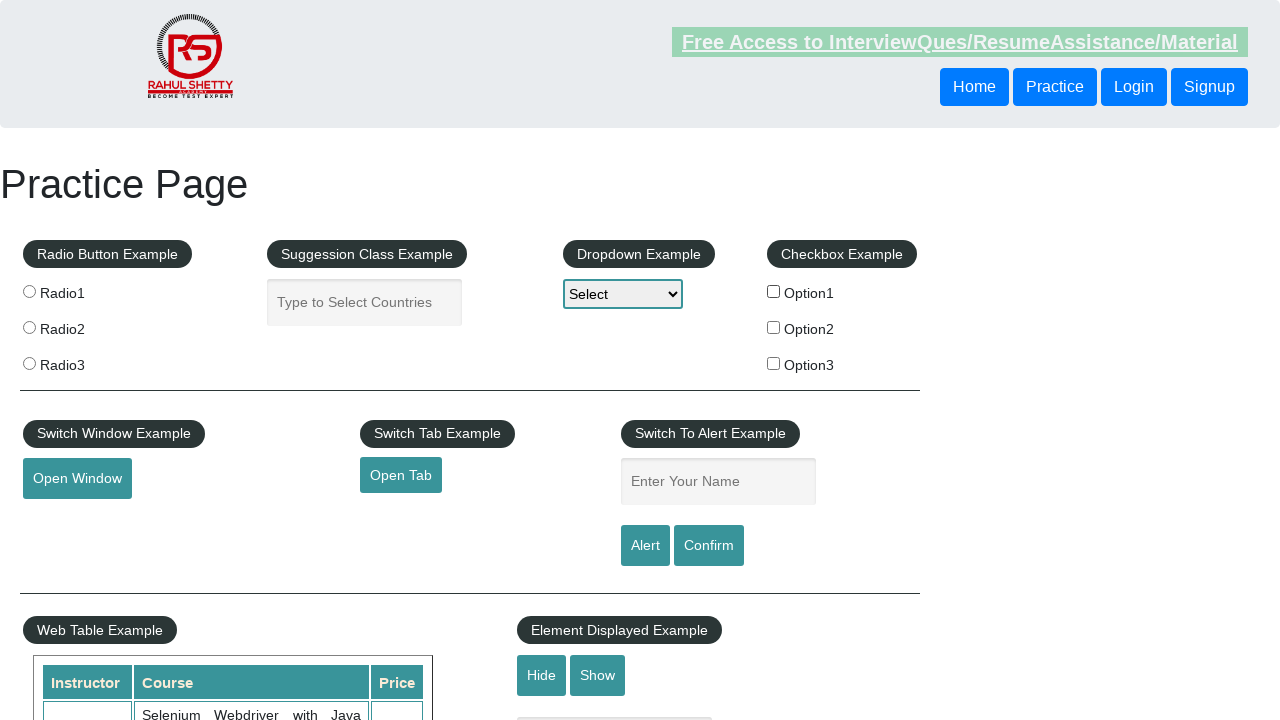

Retrieved count of all checkboxes on the page: 3
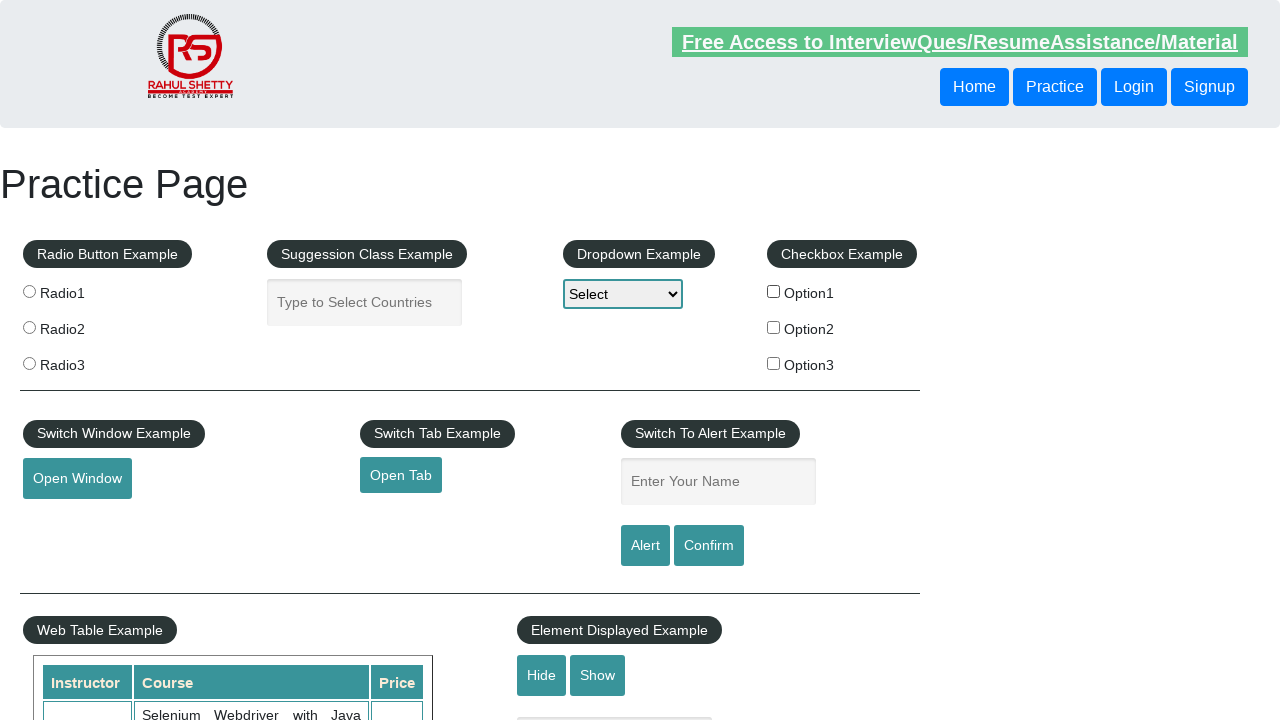

Printed checkbox count: 3
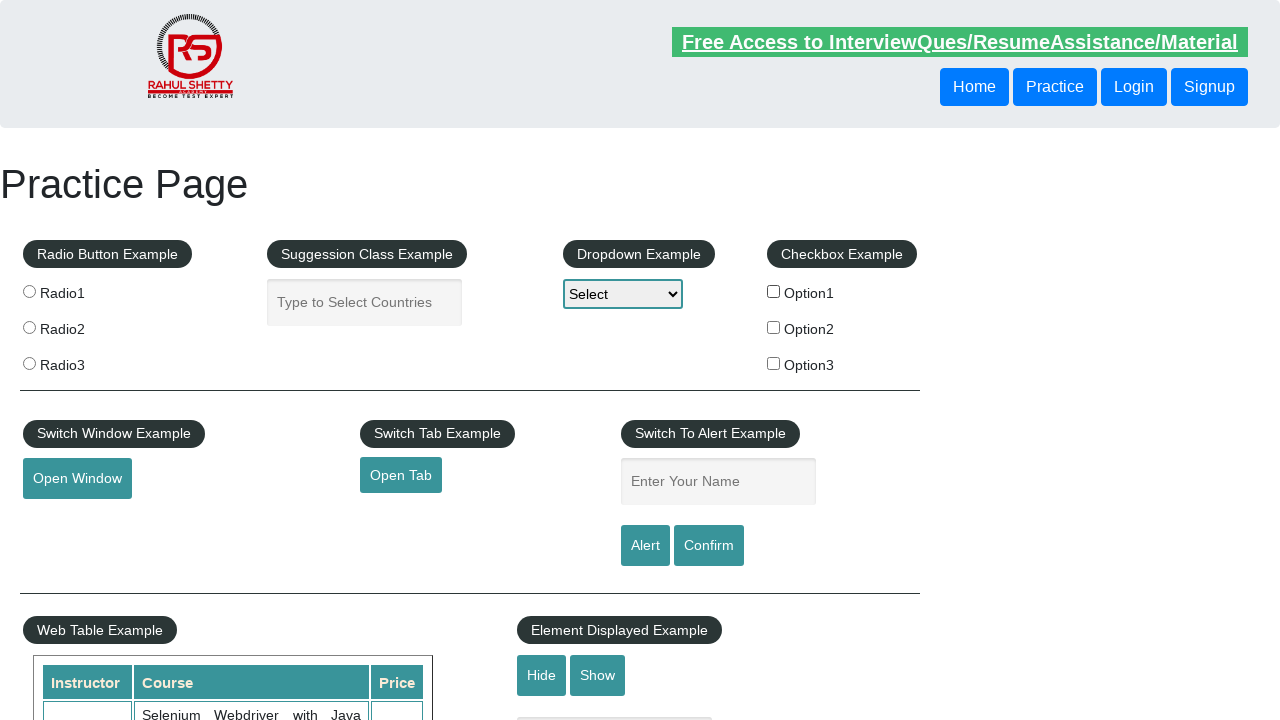

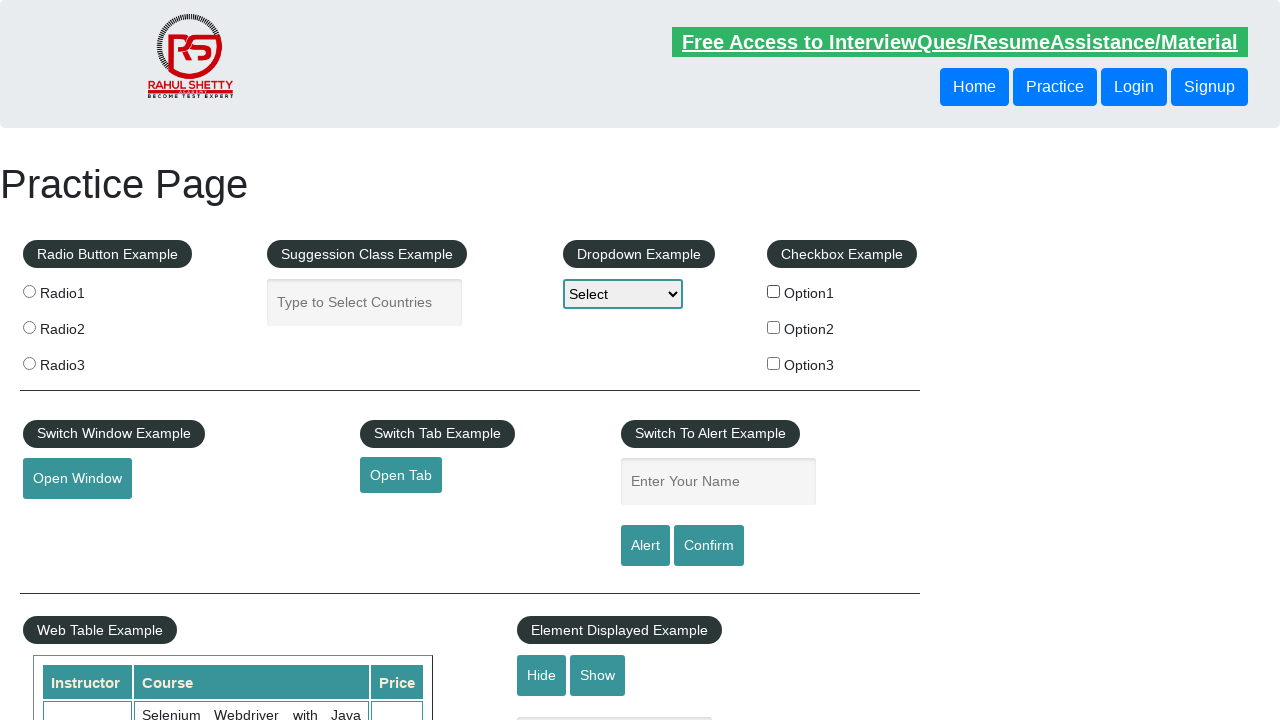